Tests Google Forms custom radio button selection by clicking on a location option

Starting URL: https://docs.google.com/forms/d/e/1FAIpQLSfiypnd69zhuDkjKgqvpID9kwO29UCzeCVrGGtbNPZXQok0jA/viewform

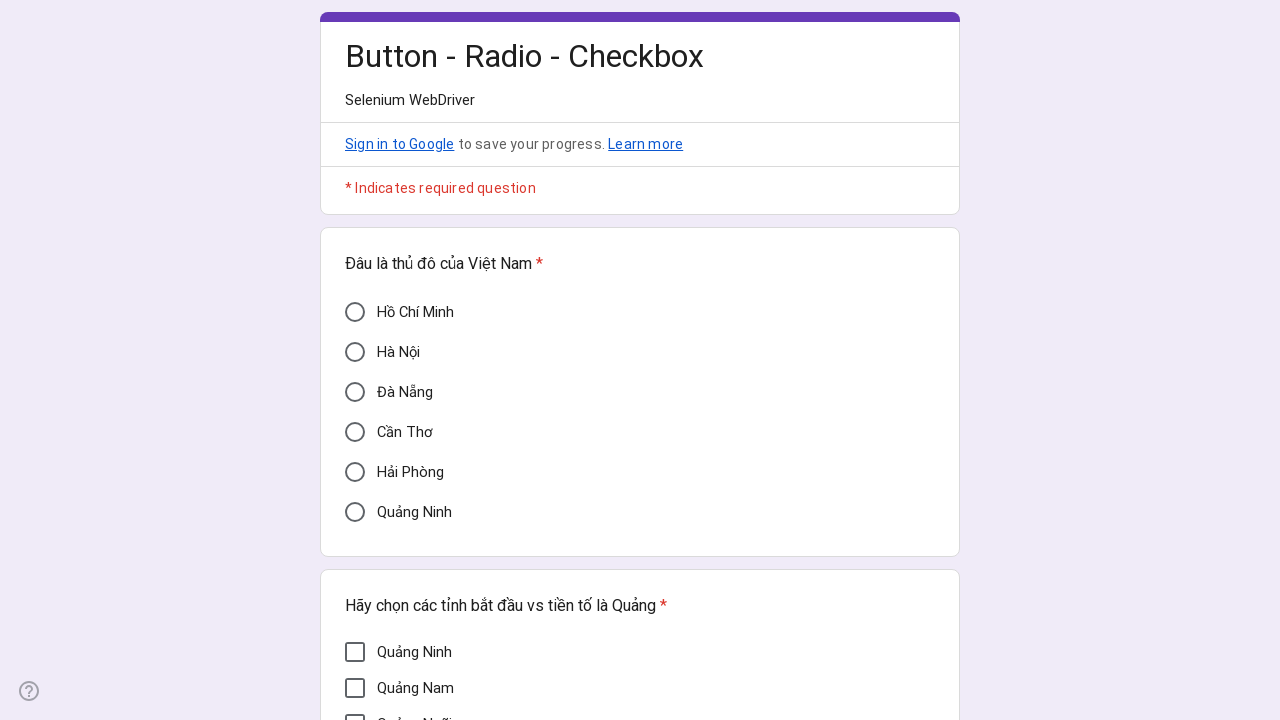

Clicked on 'Cần Thơ' radio button option at (355, 432) on xpath=//div[@aria-label='Cần Thơ']
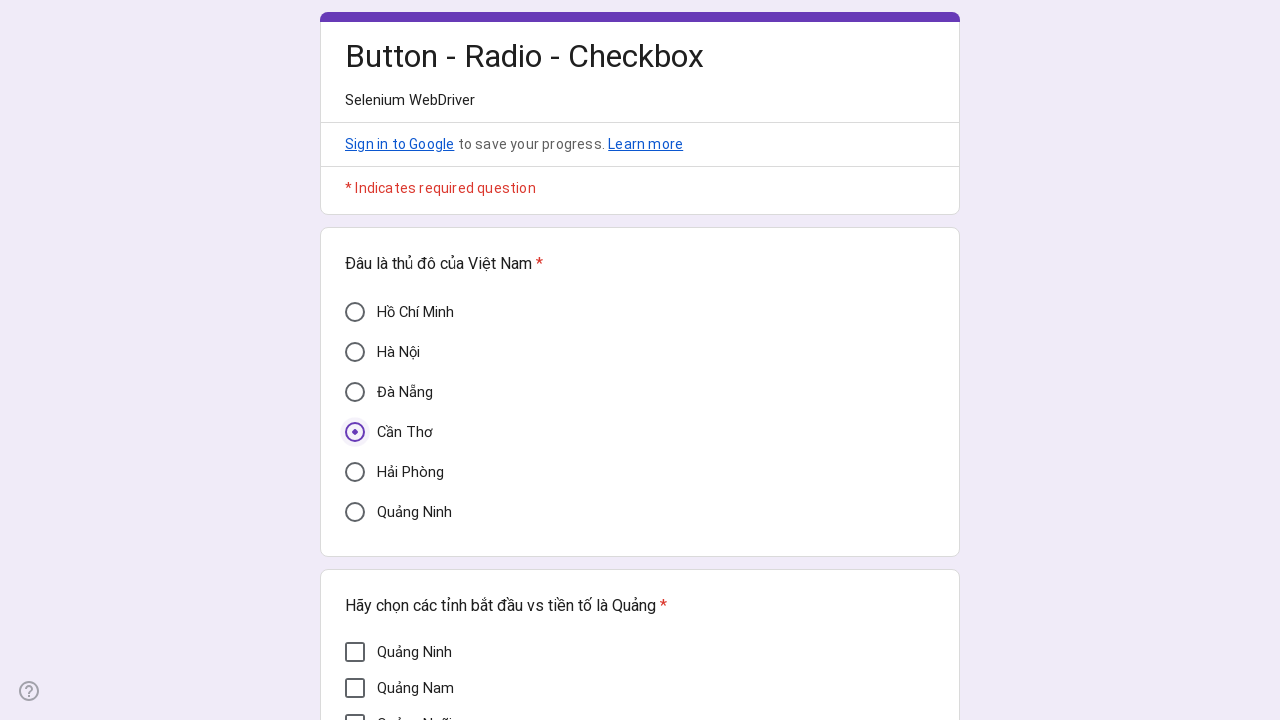

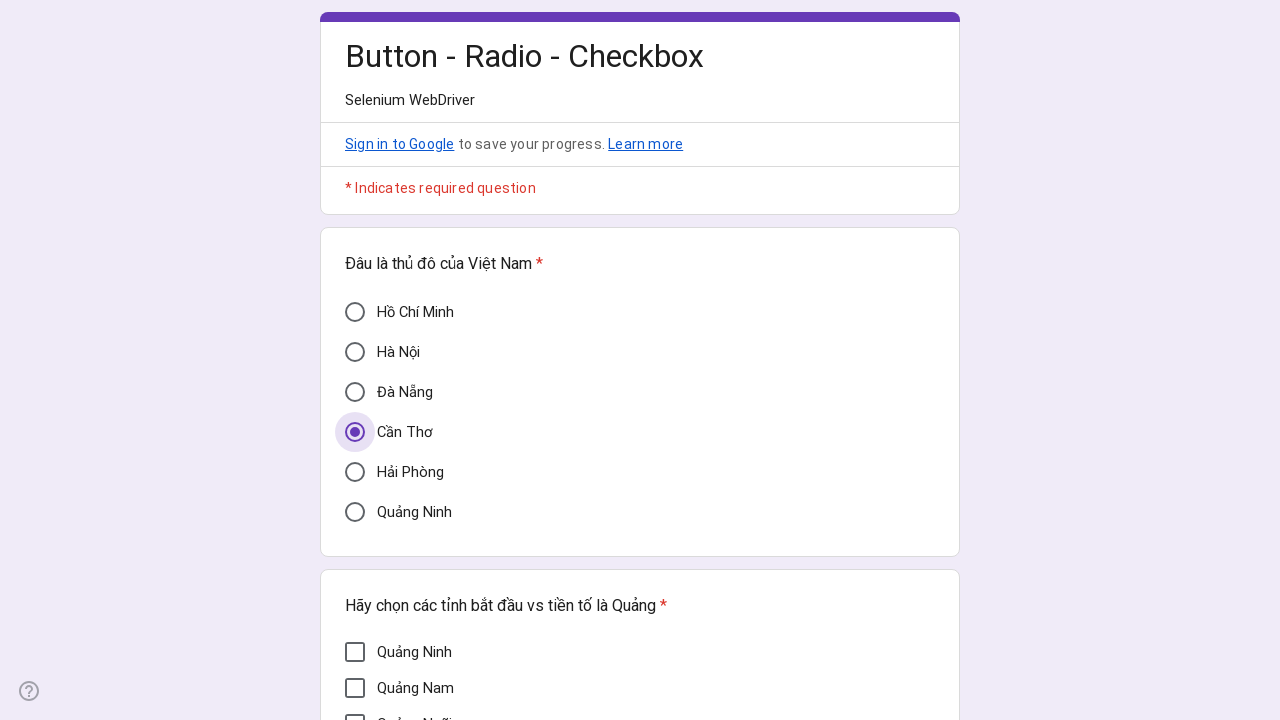